Tests drag and drop functionality by dragging an element and dropping it onto a target droppable area within an iframe

Starting URL: https://jqueryui.com/droppable/

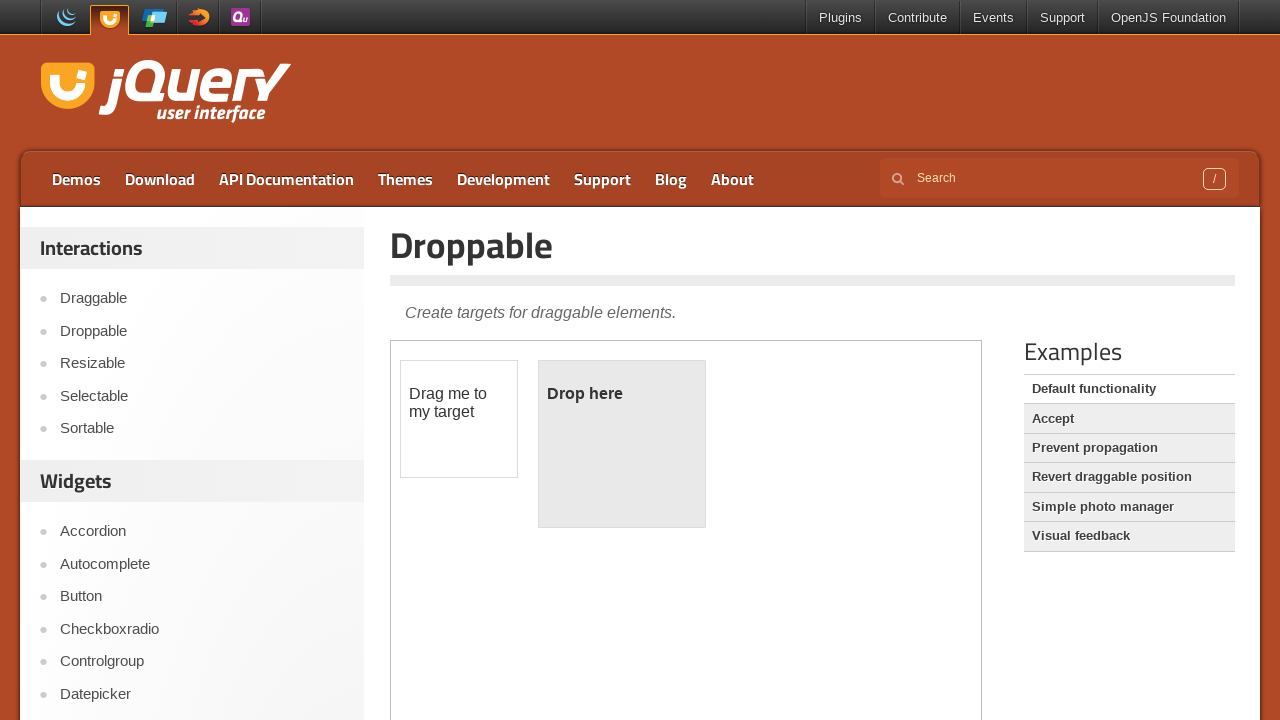

Located the demo iframe
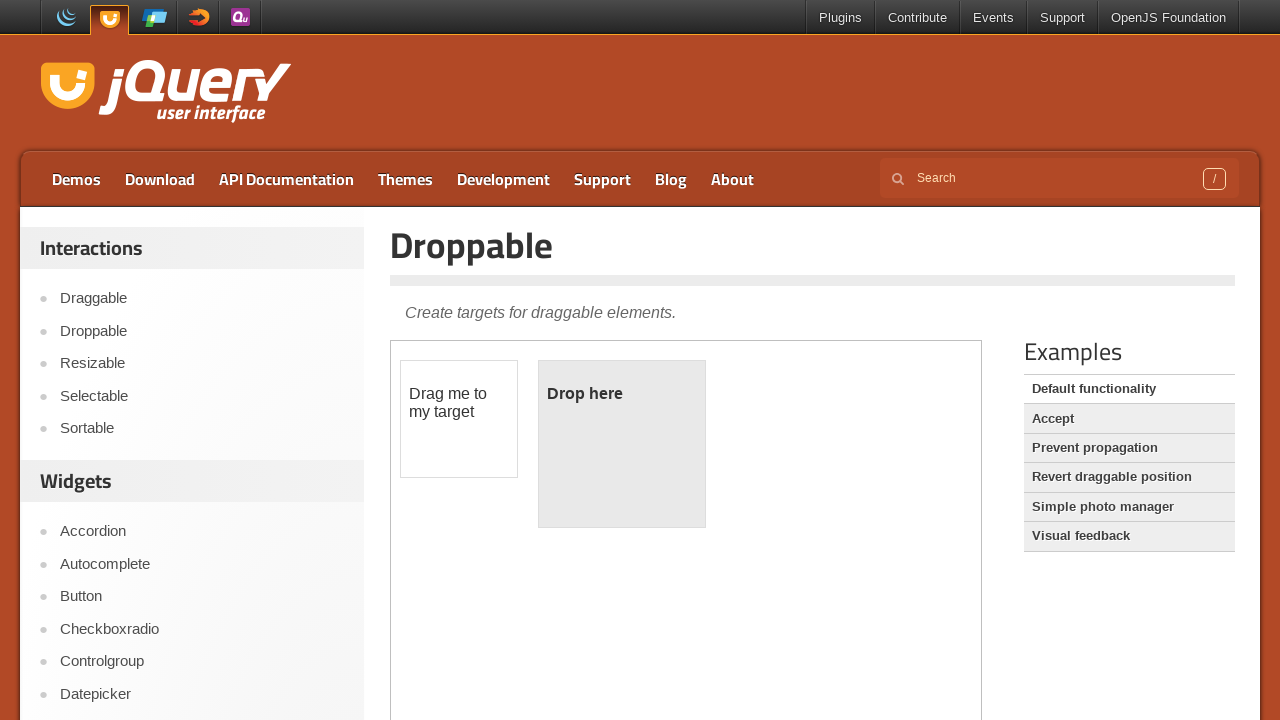

Located the draggable element
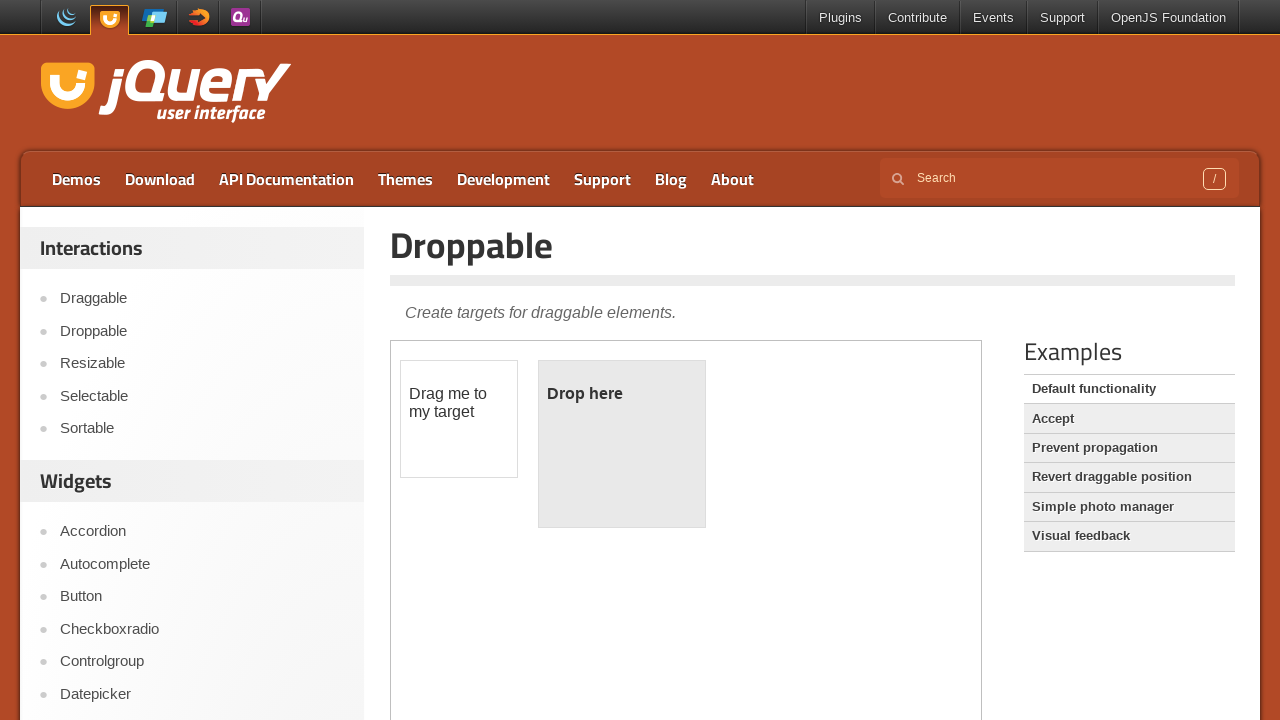

Located the droppable target element
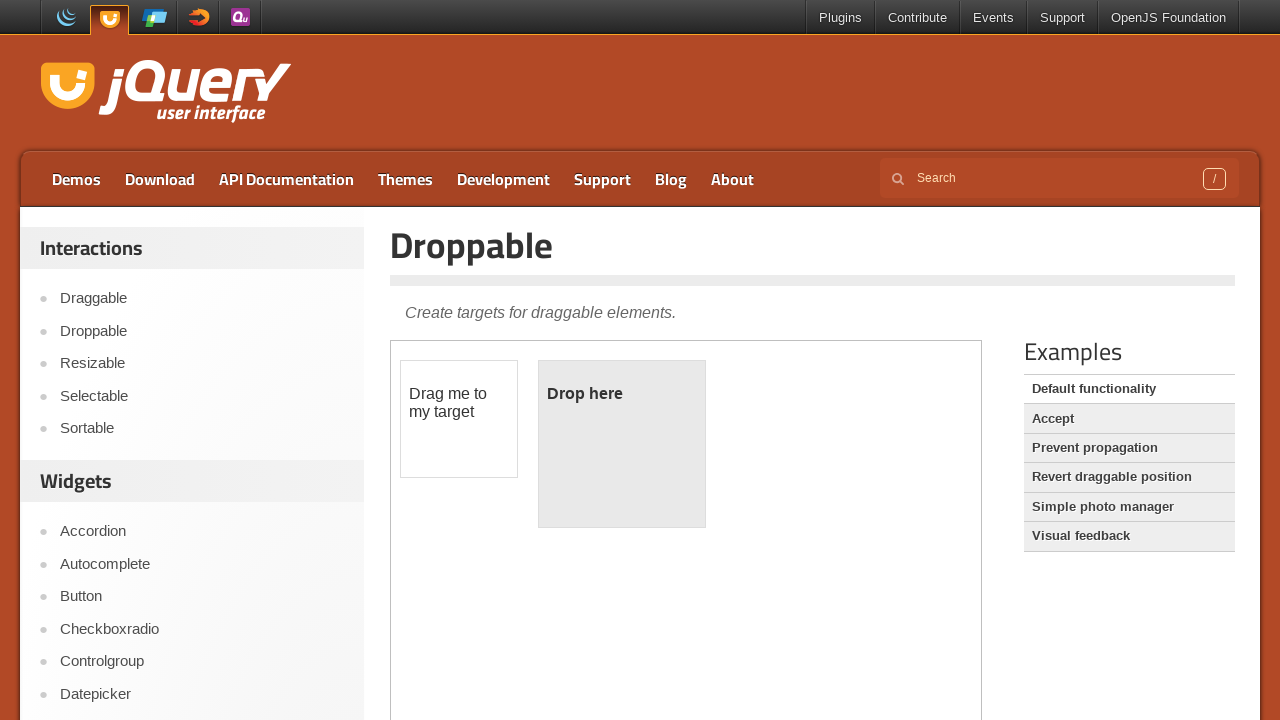

Dragged element onto the droppable target at (622, 444)
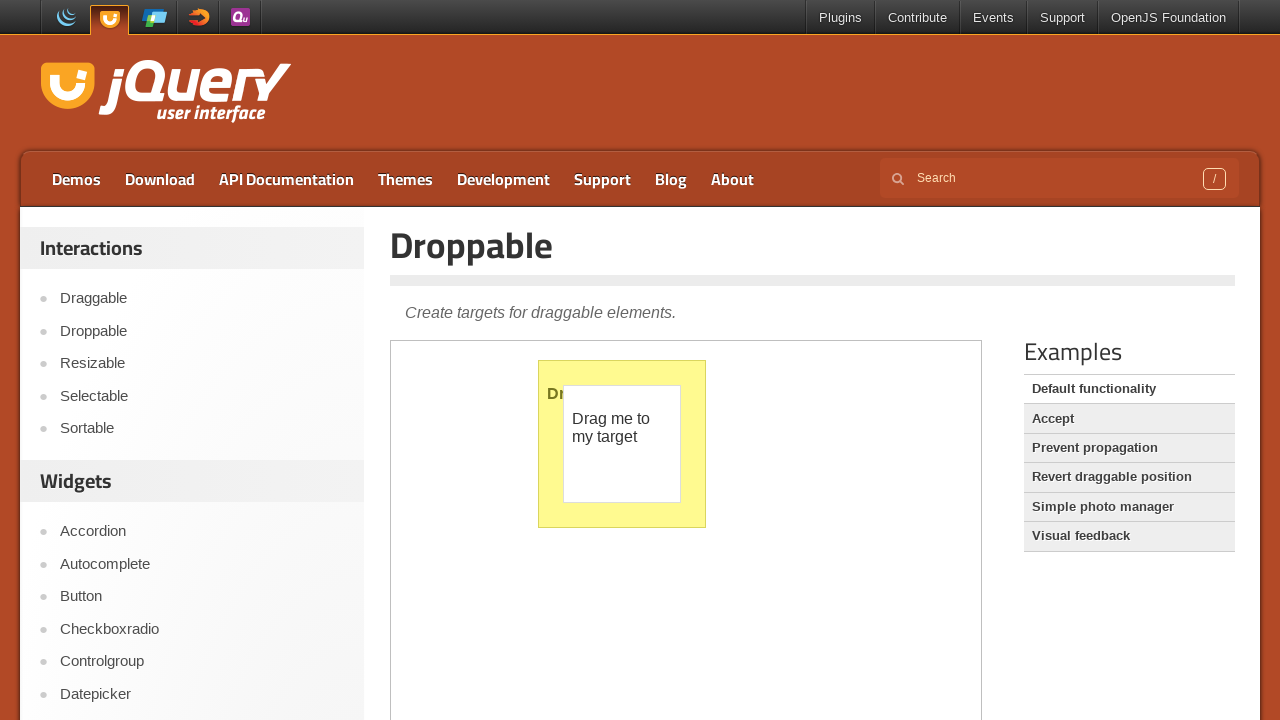

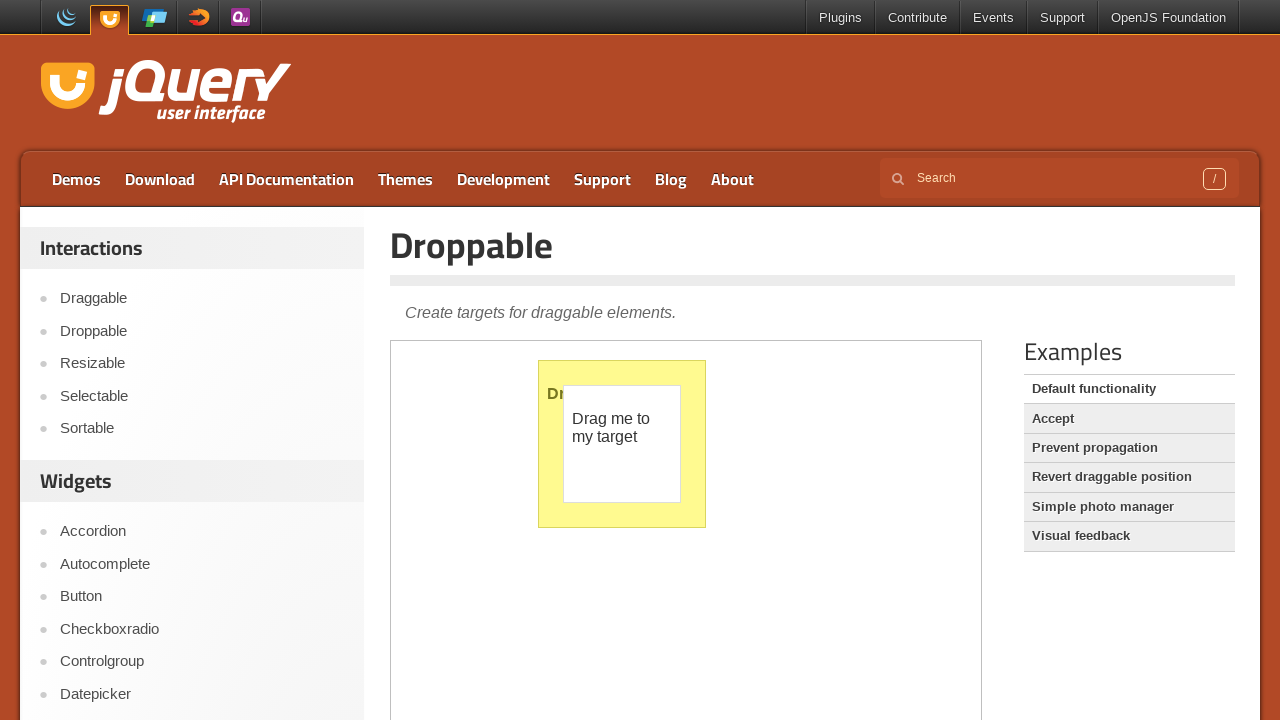